Hovers over the second figure element to reveal hidden user information and verifies the displayed name

Starting URL: https://the-internet.herokuapp.com/hovers

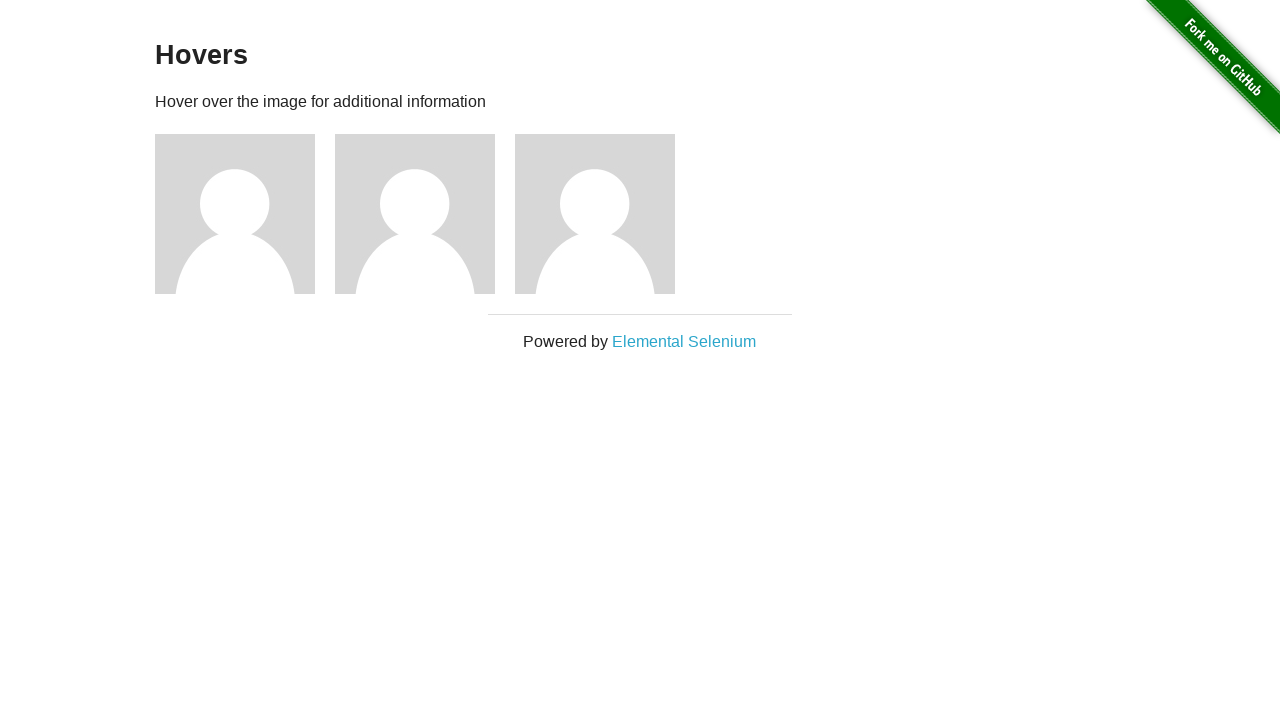

Navigated to hovers page
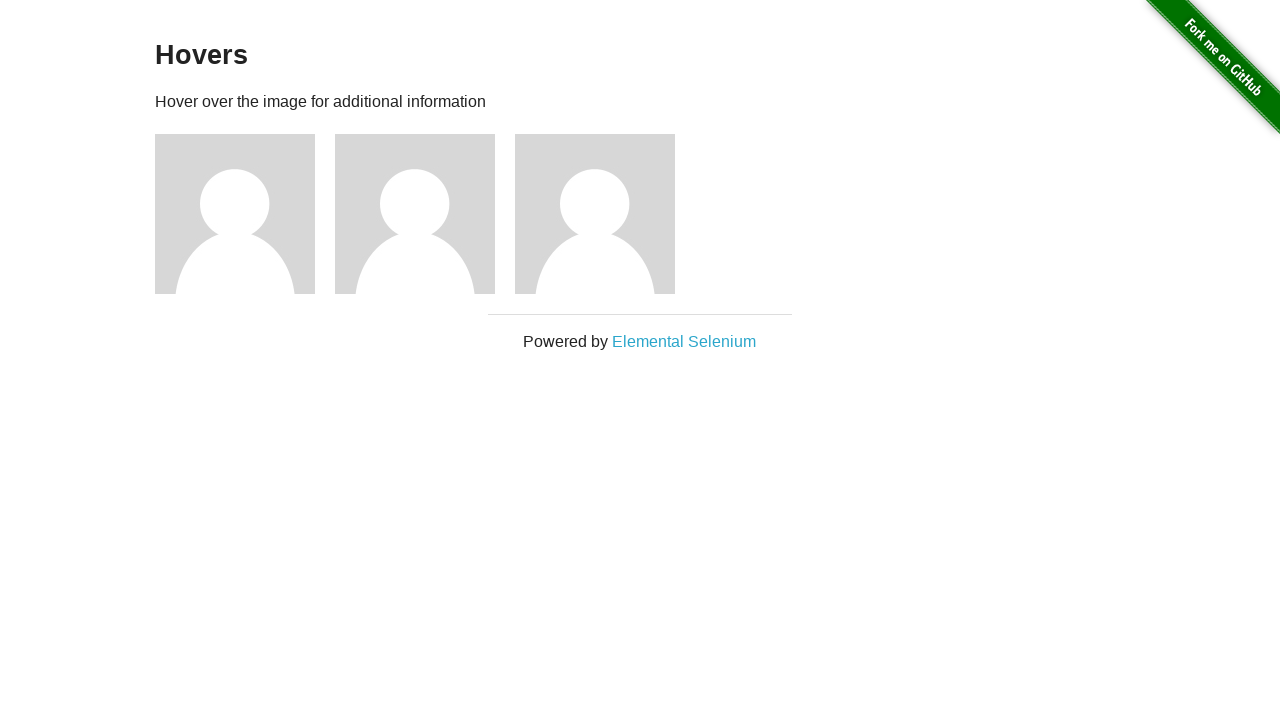

Hovered over the second figure image to reveal hidden information at (415, 214) on .figure:nth-child(4) img
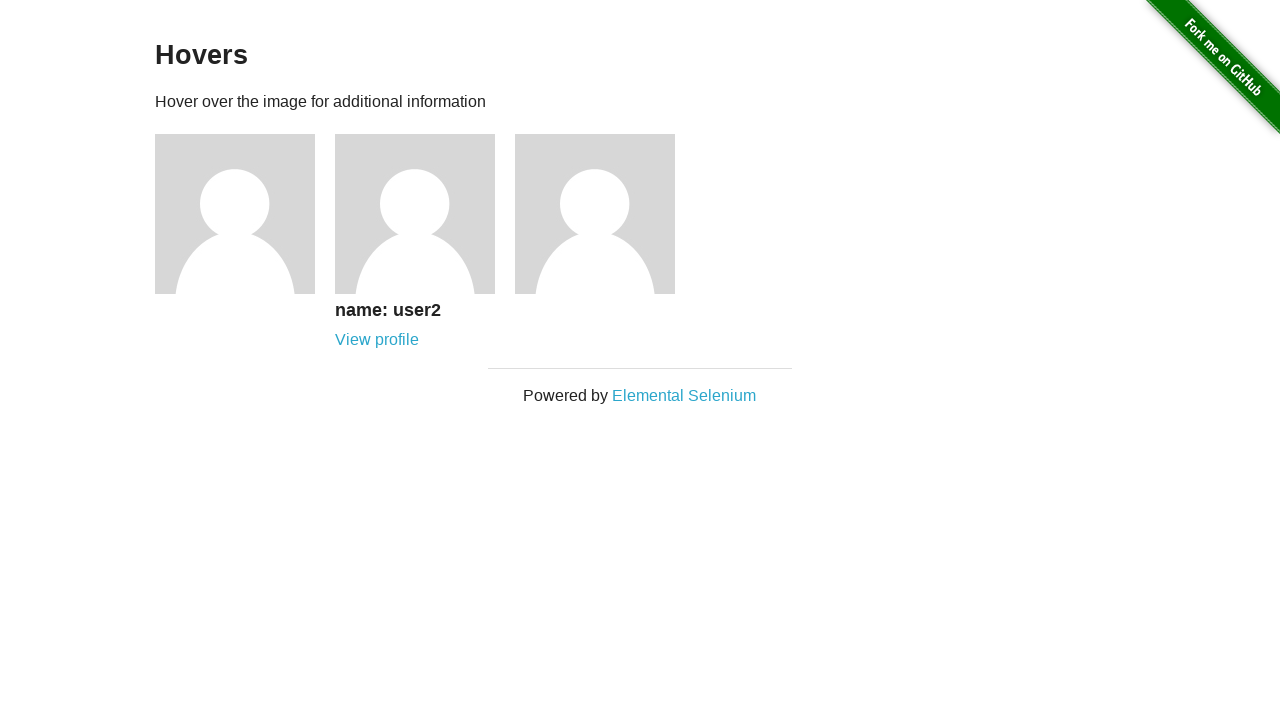

Caption element became visible after hovering
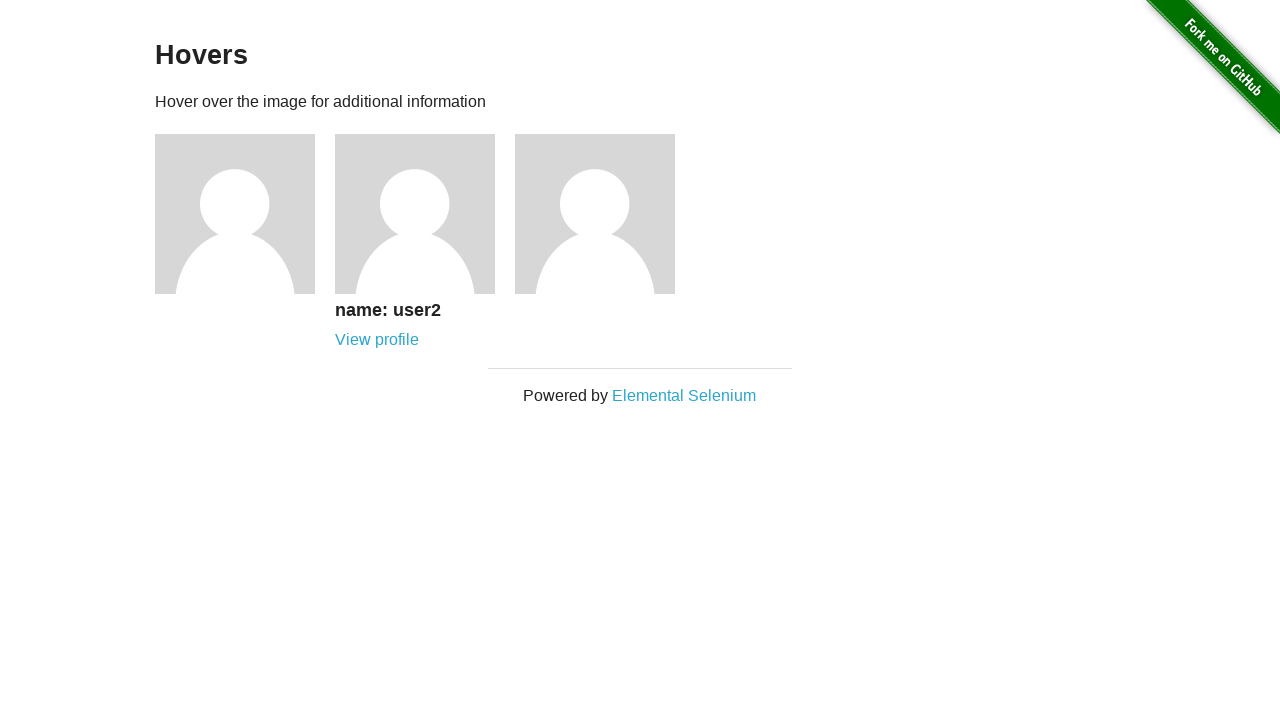

Verified that 'user2' name is displayed in the caption
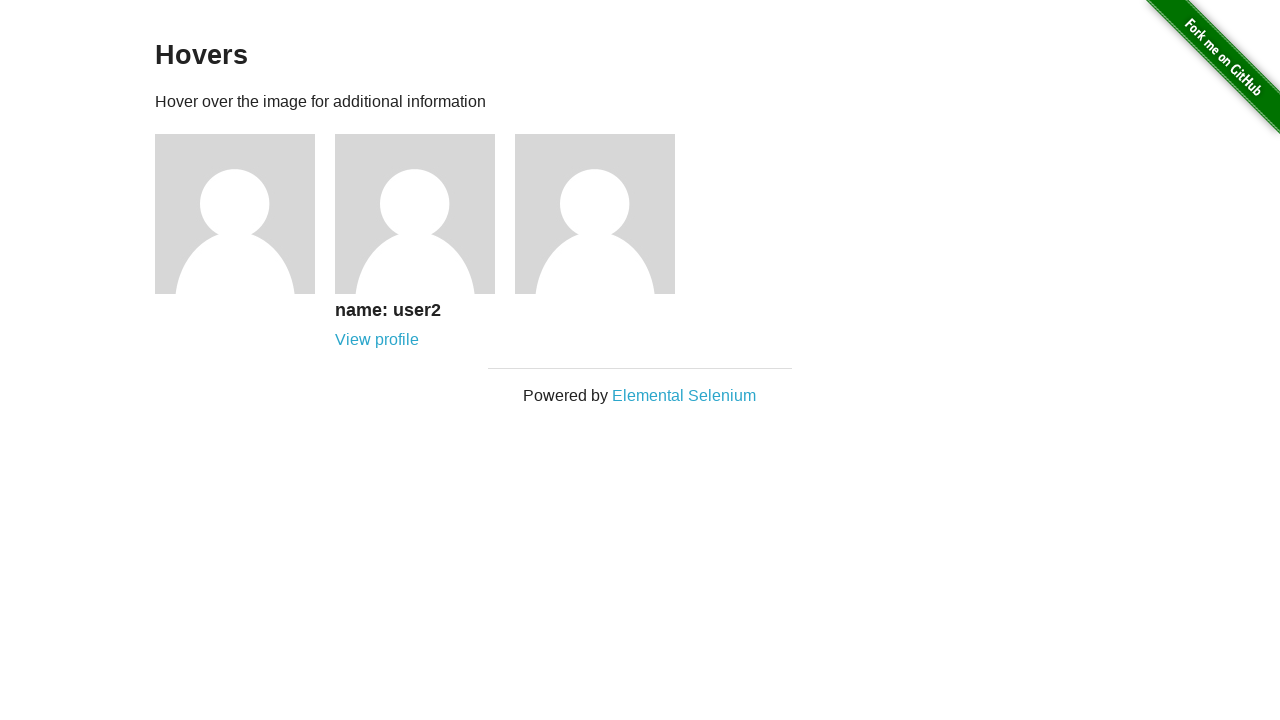

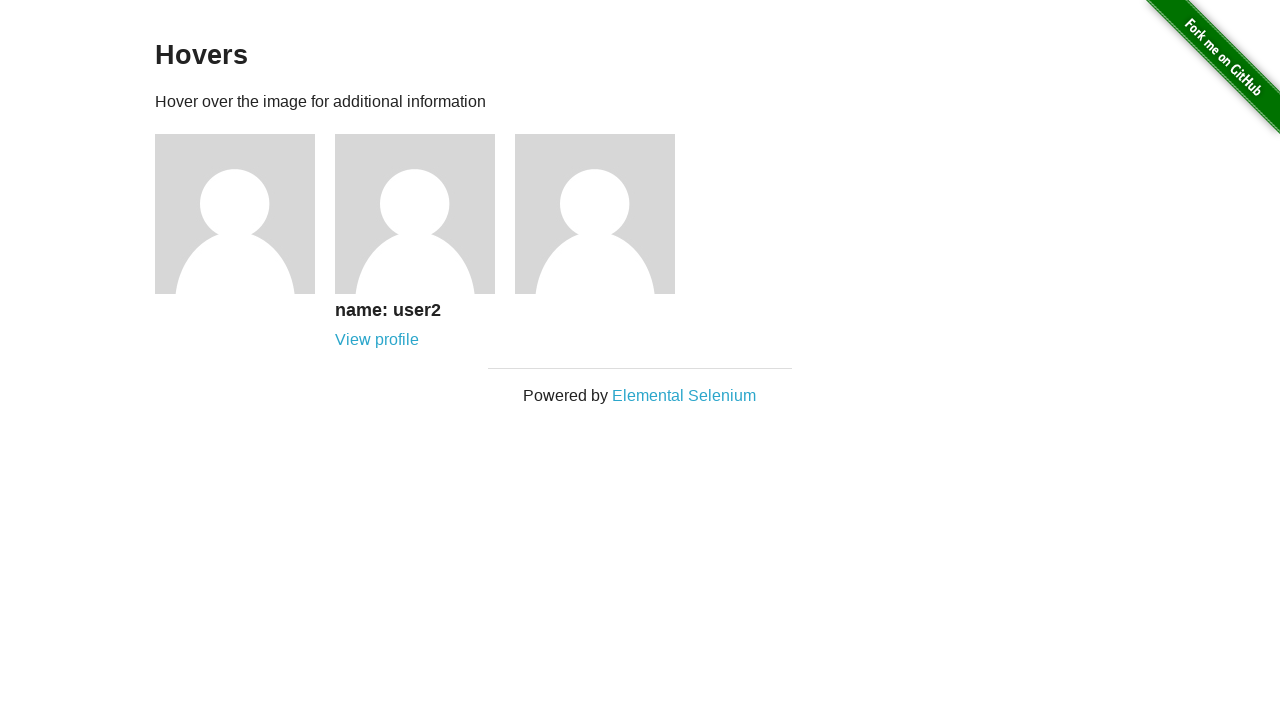